Tests form submission by filling in first name, last name, and email fields then clicking submit

Starting URL: http://secure-retreat-92358.herokuapp.com/

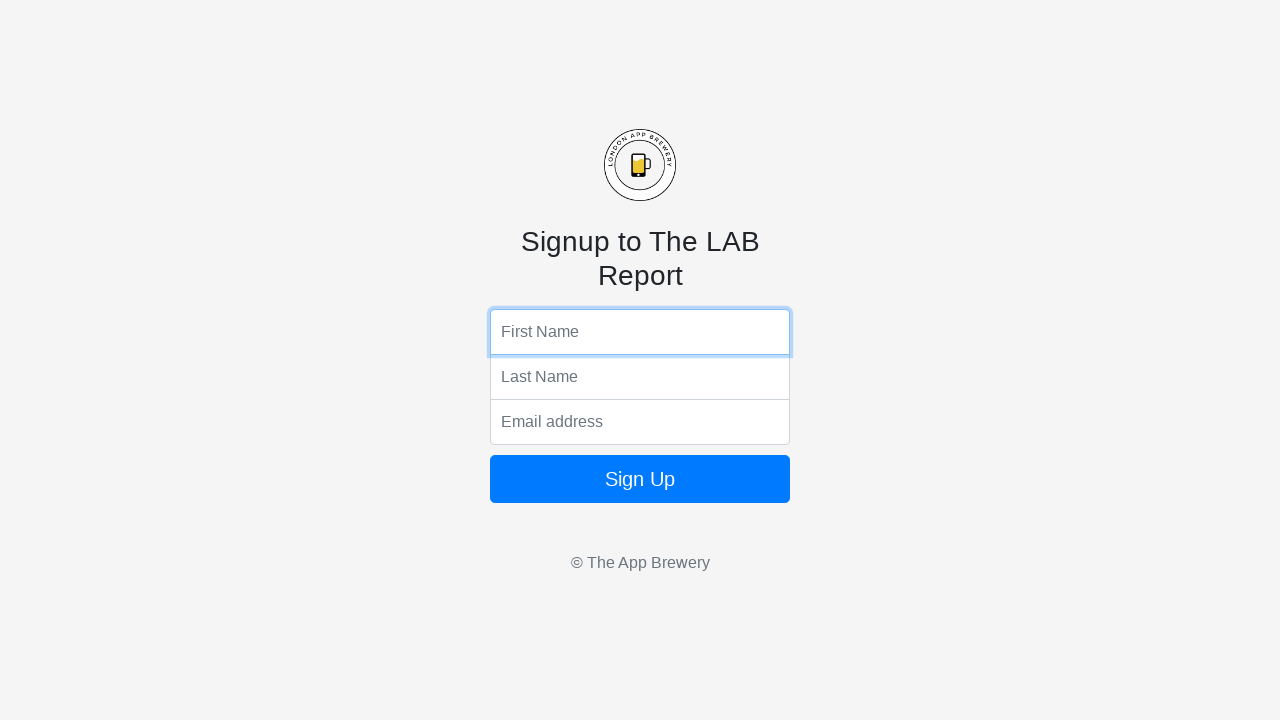

Filled first name field with 'myfirst' on input[name='fName']
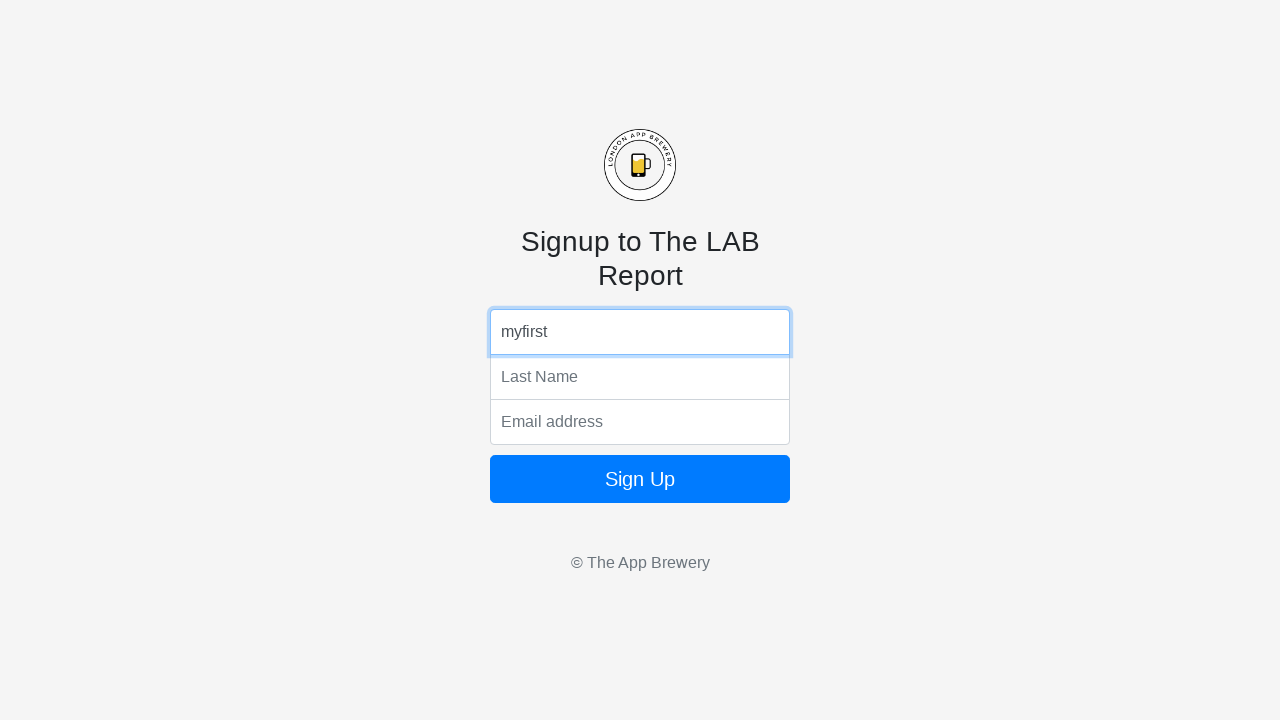

Filled last name field with 'mylast' on input[name='lName']
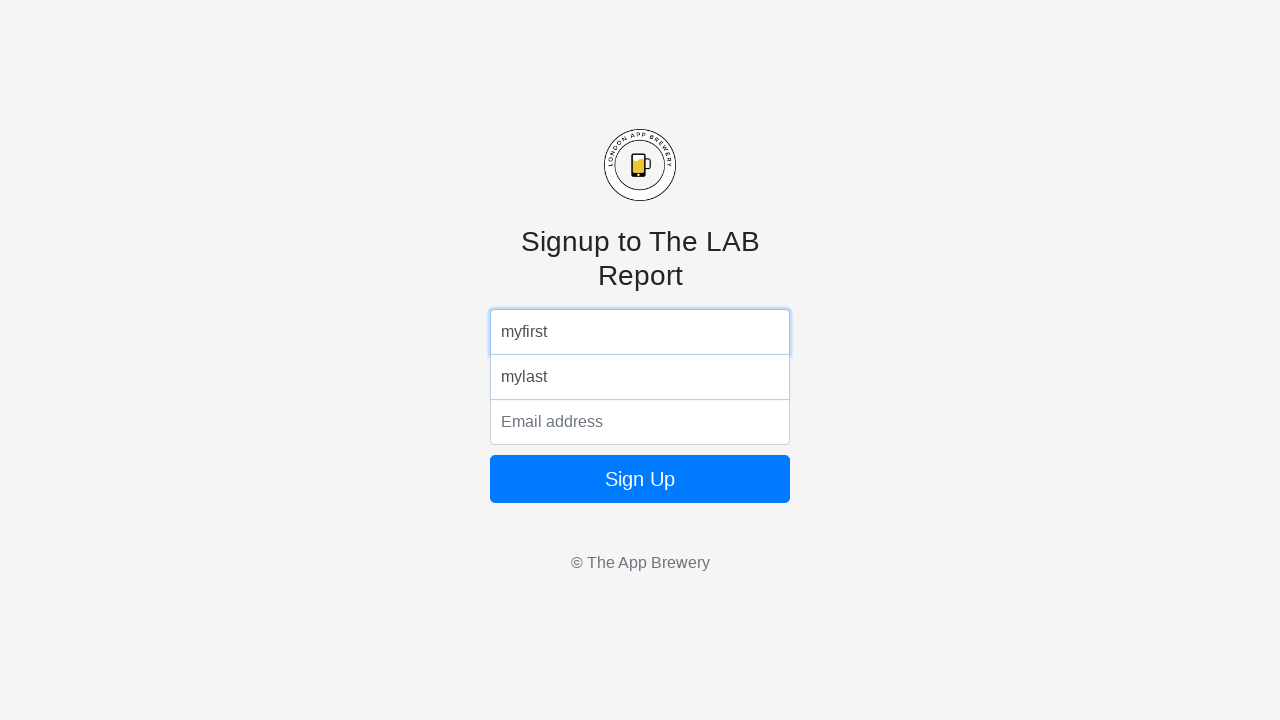

Filled email field with 'myemail@email.com' on input[name='email']
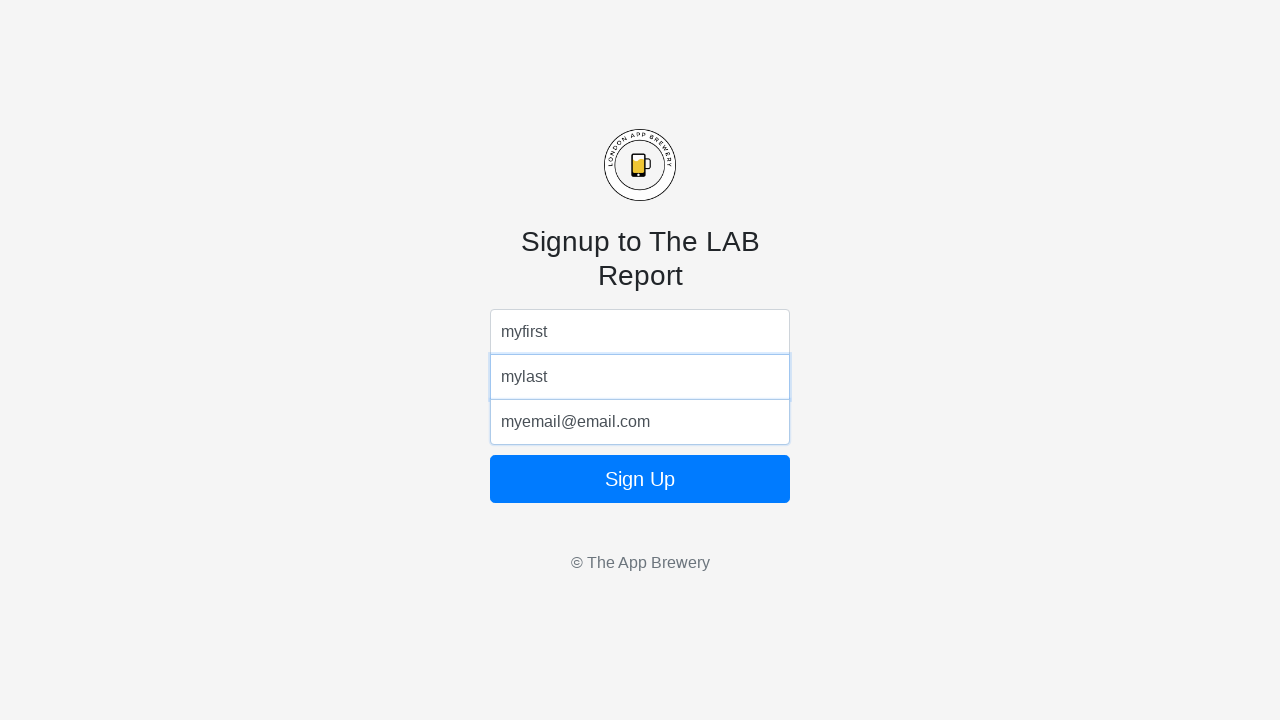

Clicked form submit button at (640, 479) on form button
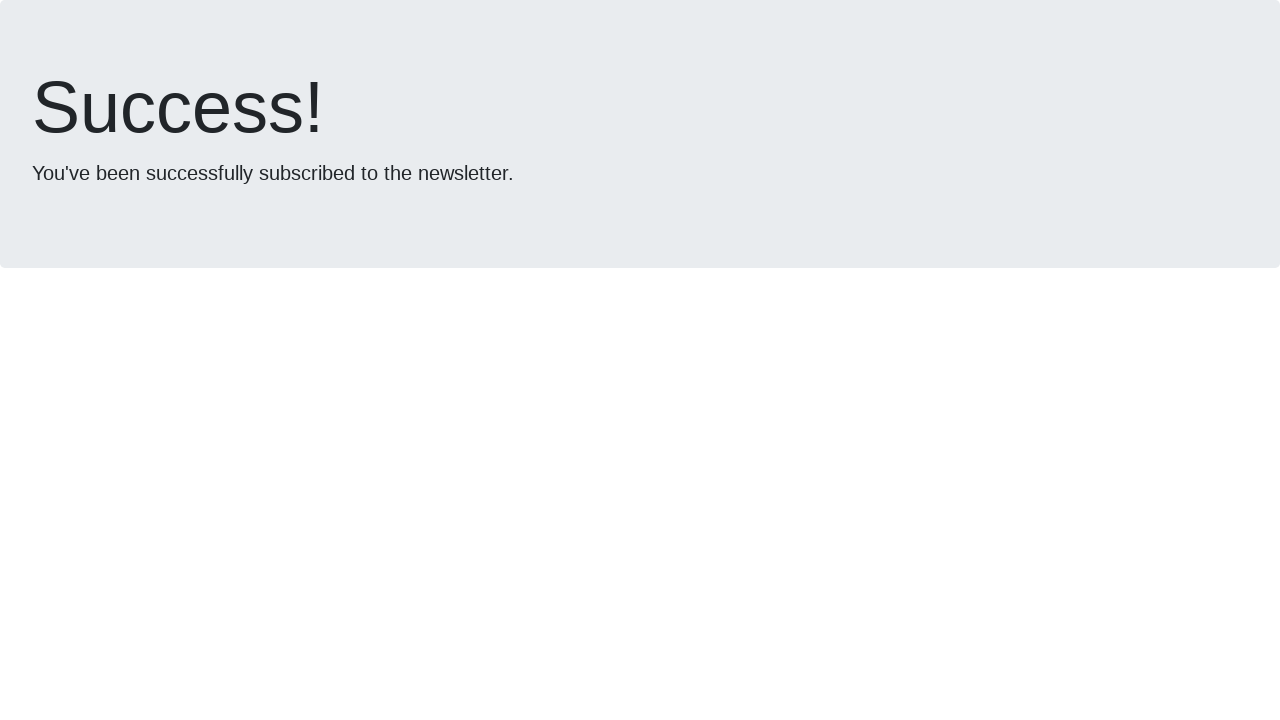

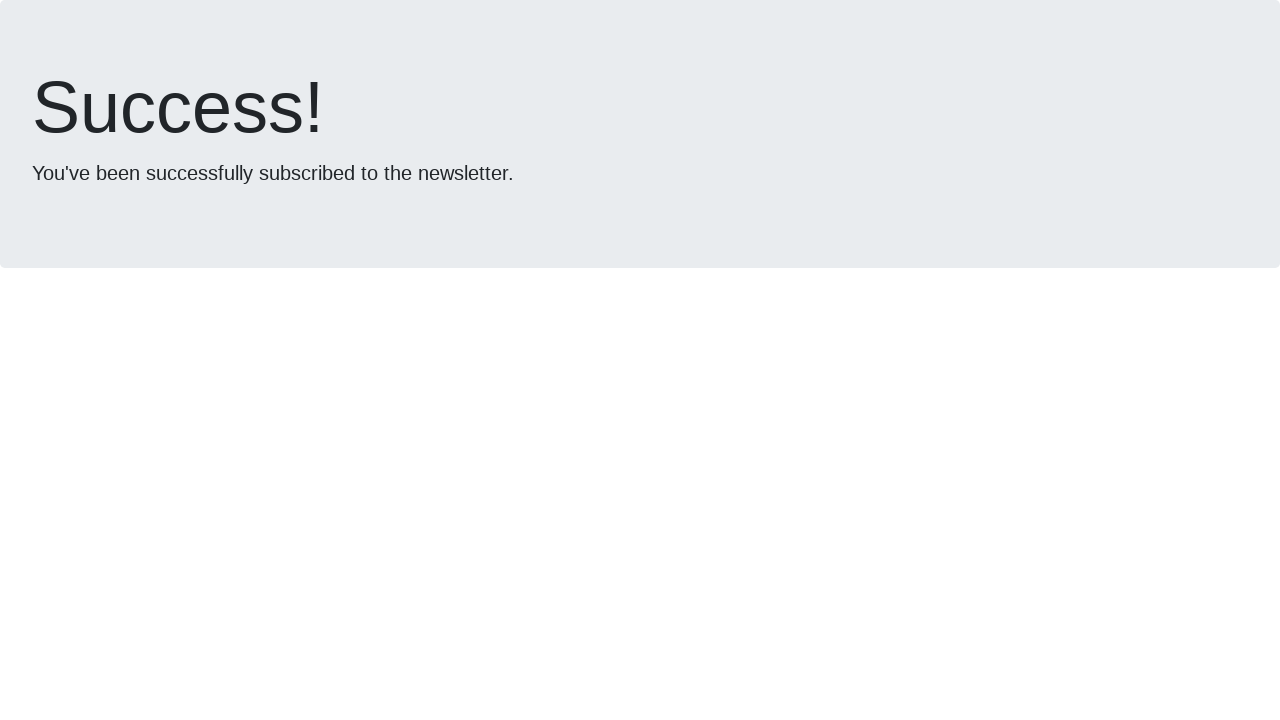